Demonstrates browser scrolling functionality by scrolling down 200 pixels on the WebdriverIO website and verifying the scroll position

Starting URL: https://webdriver.io

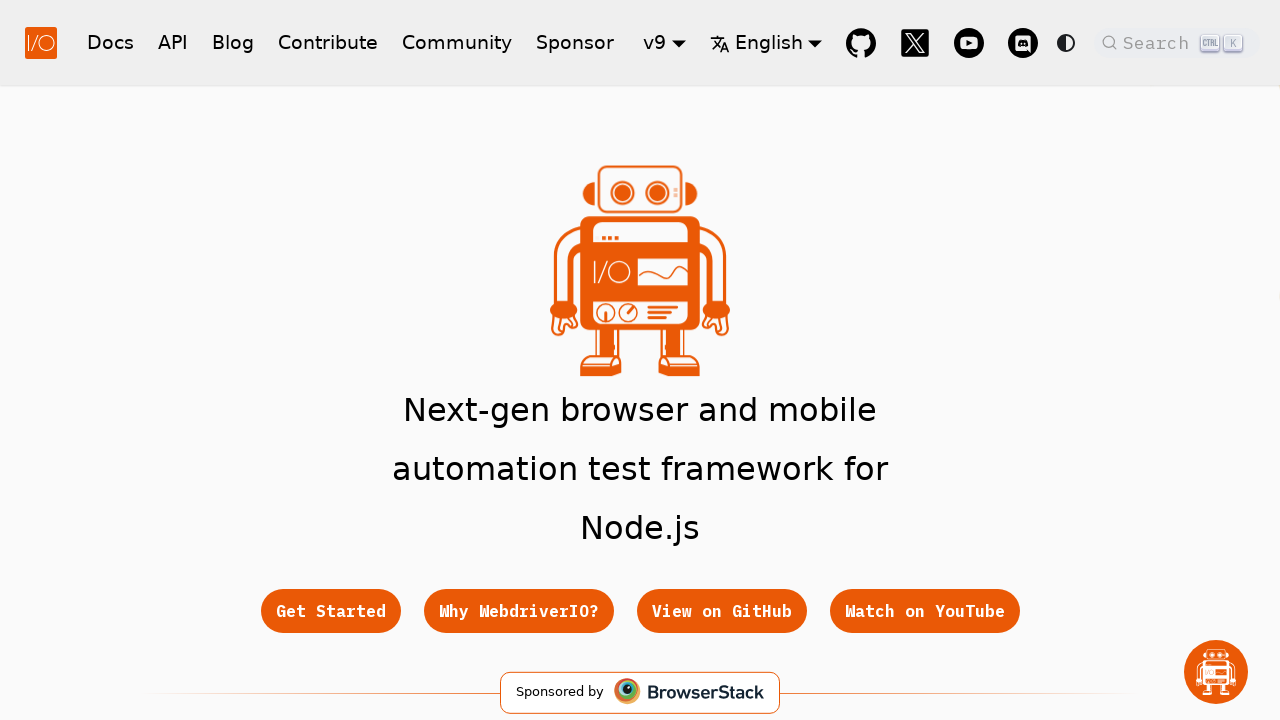

Navigated to WebdriverIO website
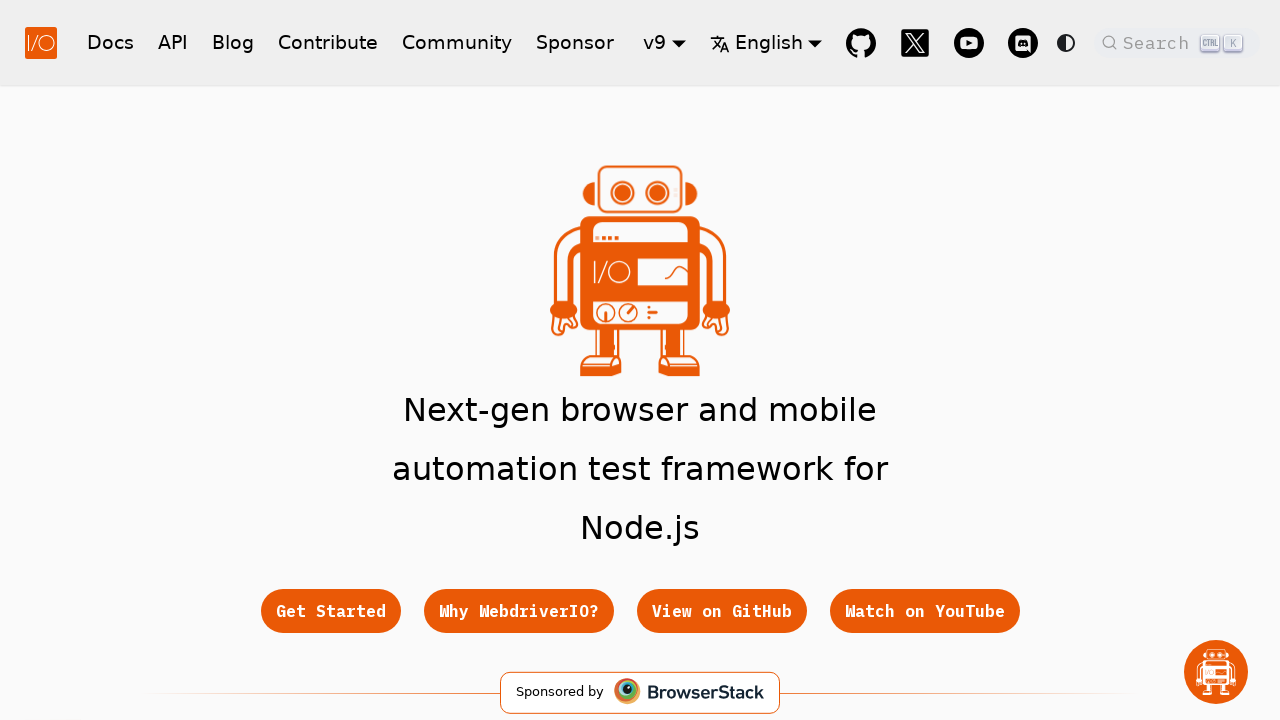

Retrieved initial scroll position: 0
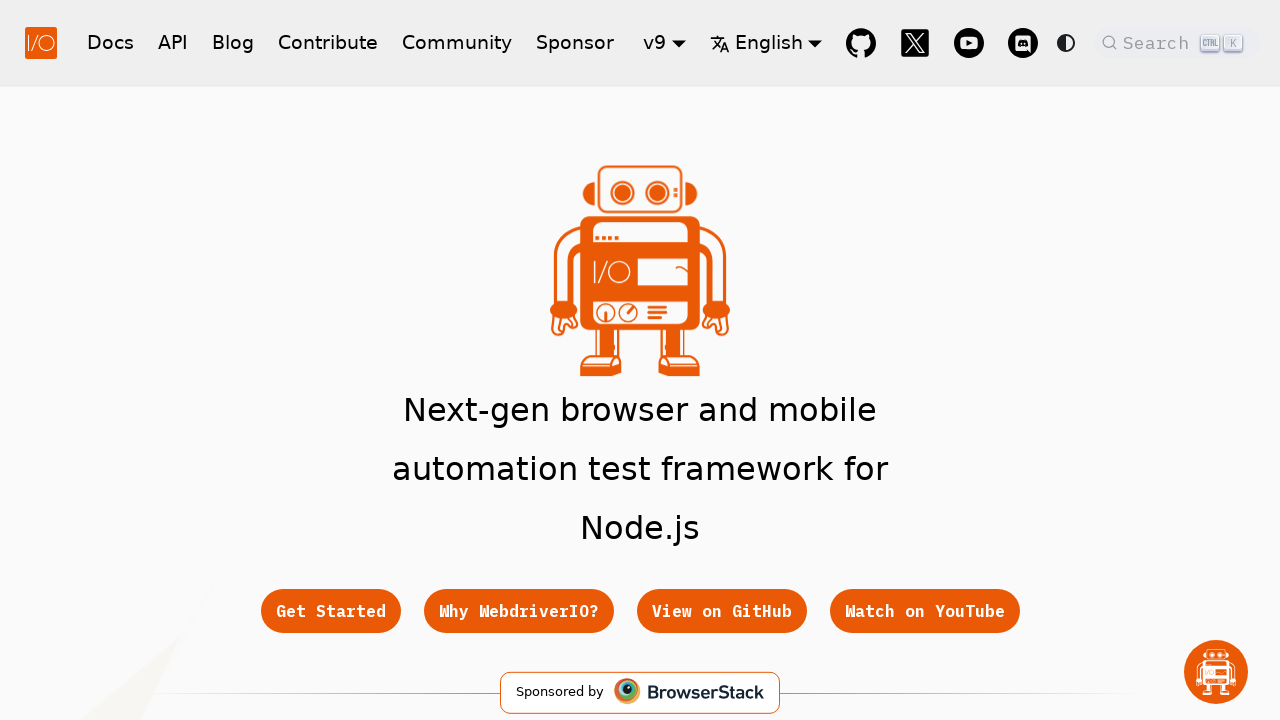

Scrolled down 200 pixels on the page
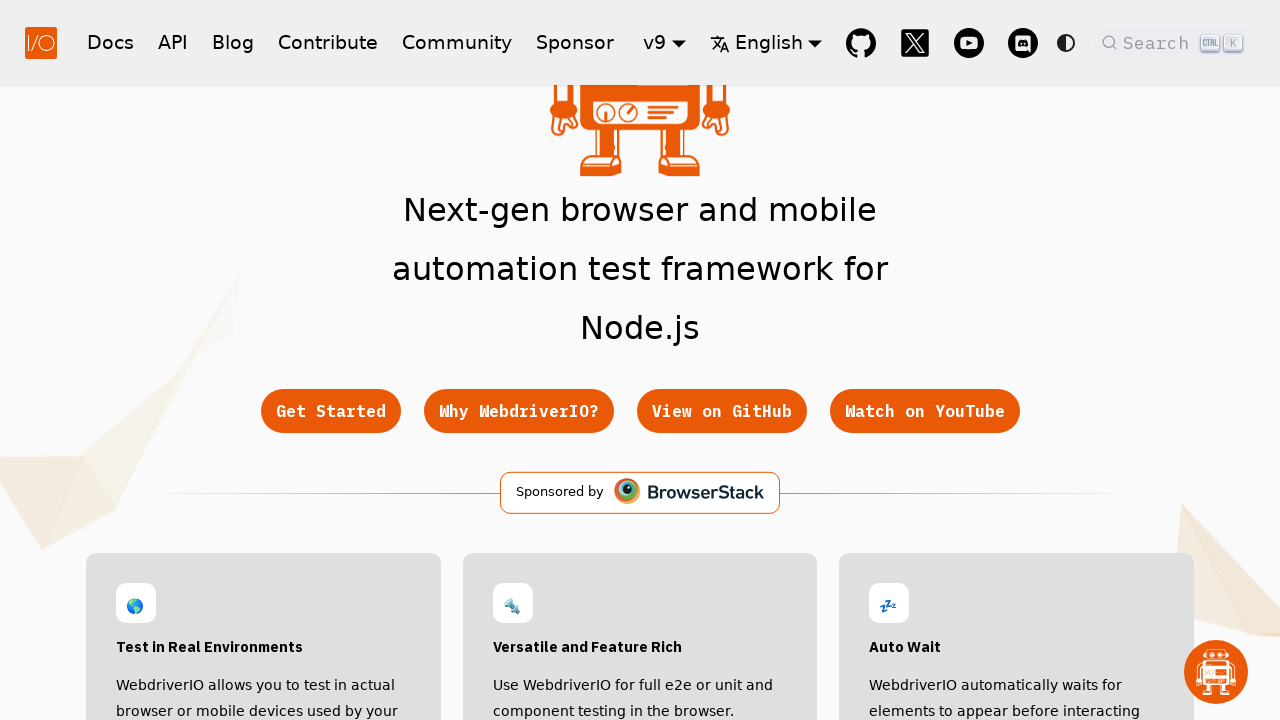

Verified scroll position is now at least 200 pixels
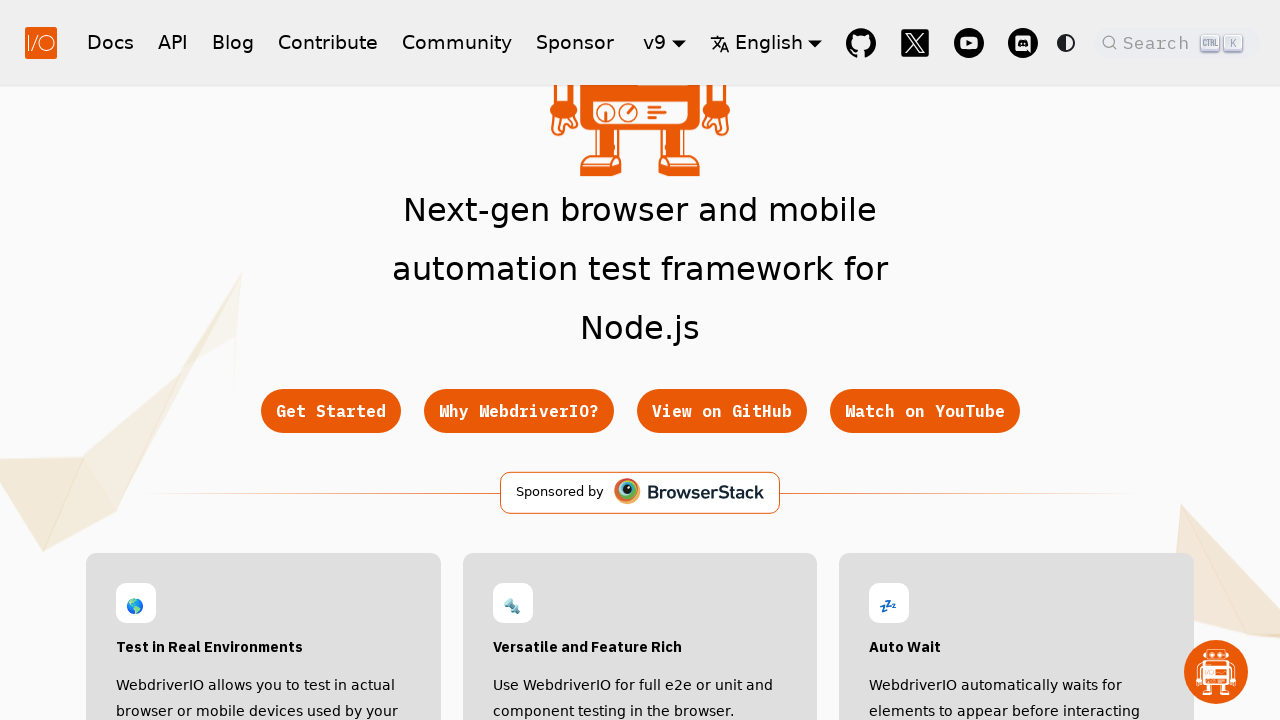

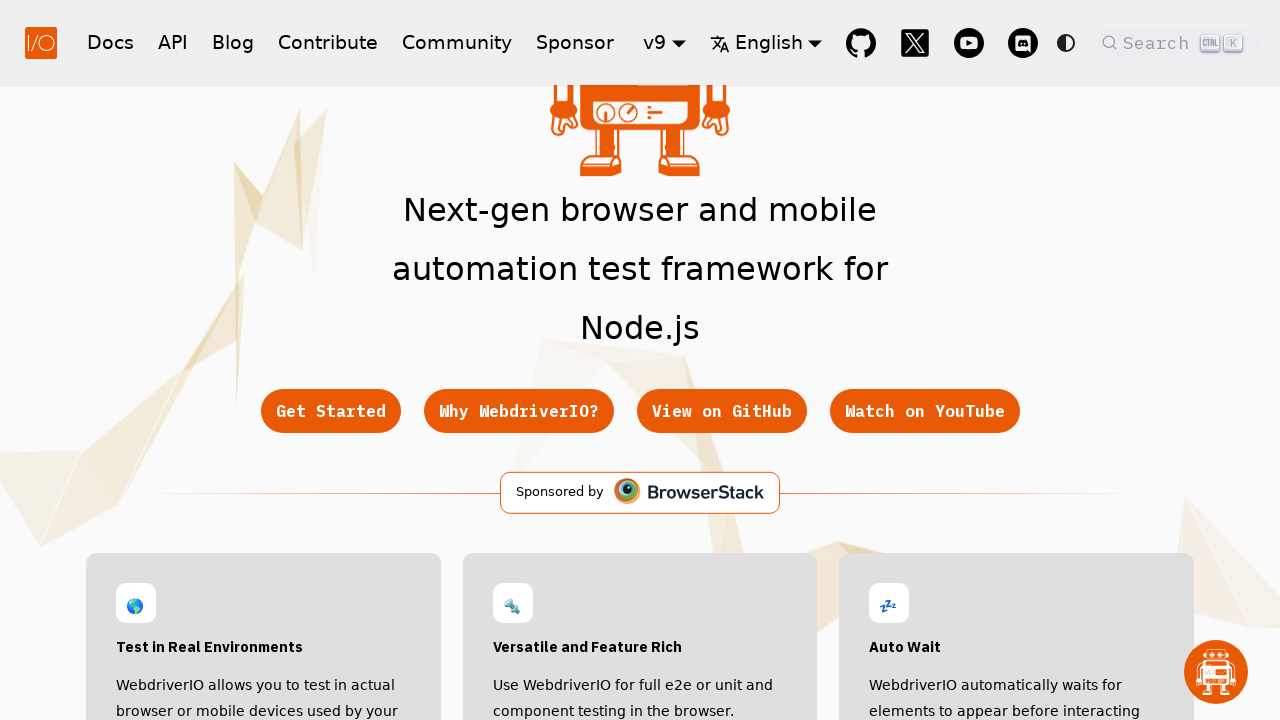